Tests navigation to the Alerts, Frame & Windows page by clicking the link and verifying the page loads

Starting URL: https://demoqa.com/

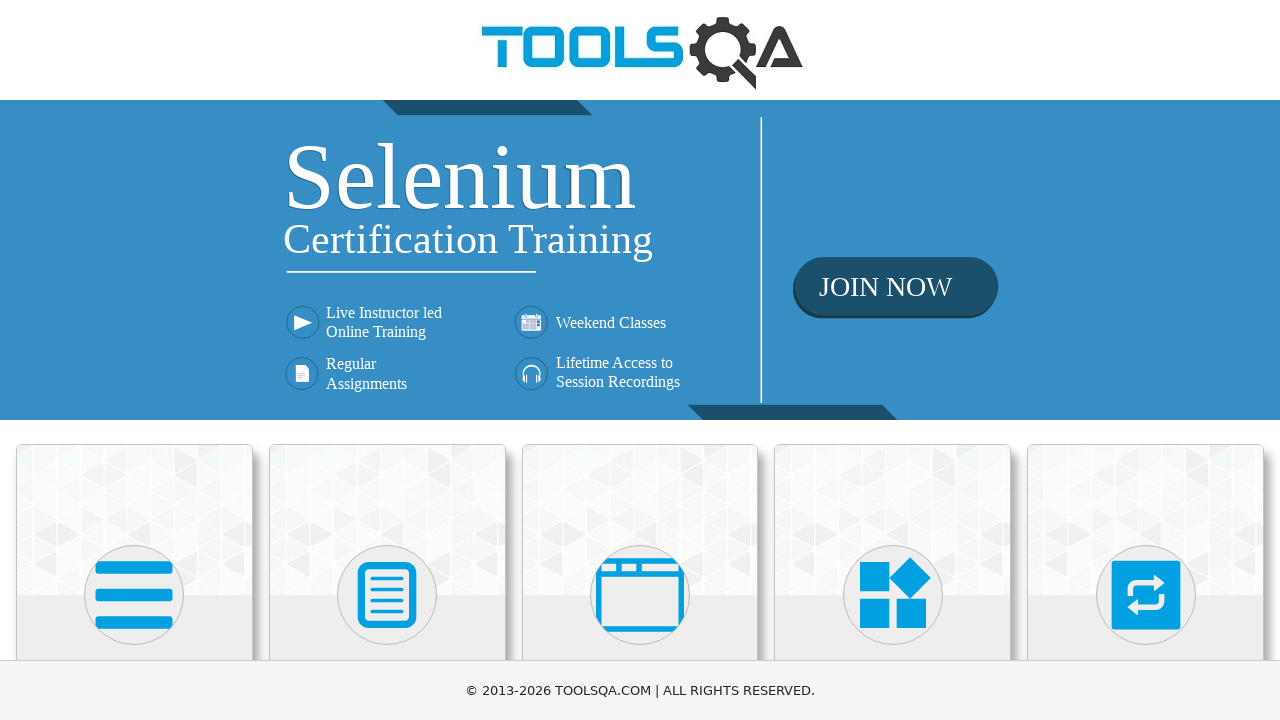

Clicked on the Alerts, Frame & Windows link at (640, 360) on h5 >> internal:has-text="Alerts, Frame & Windows"i
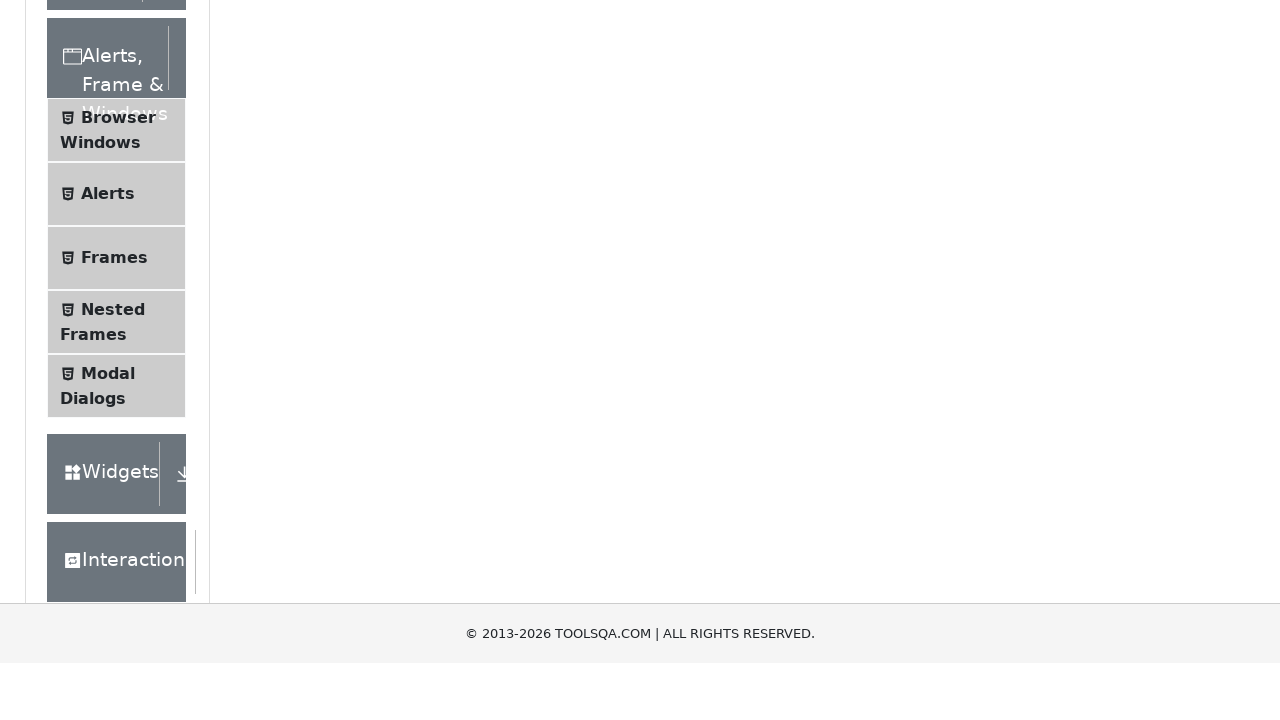

Alerts, Frame & Windows page header loaded successfully
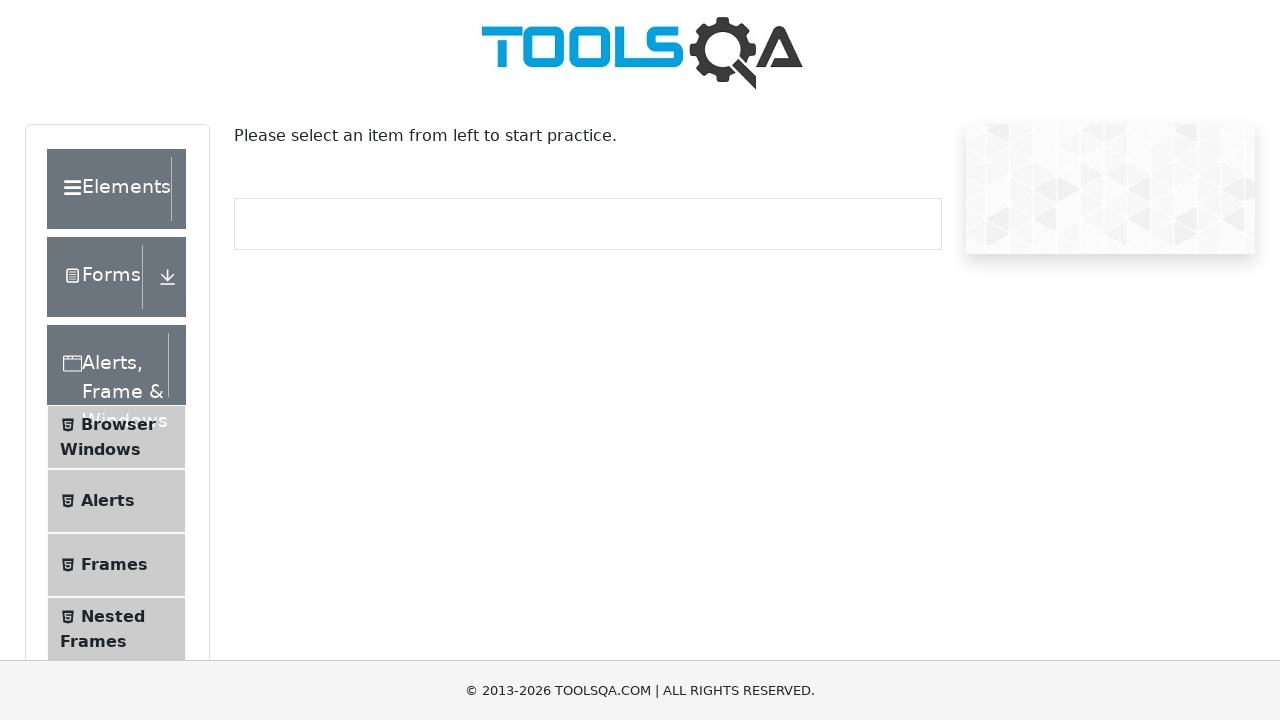

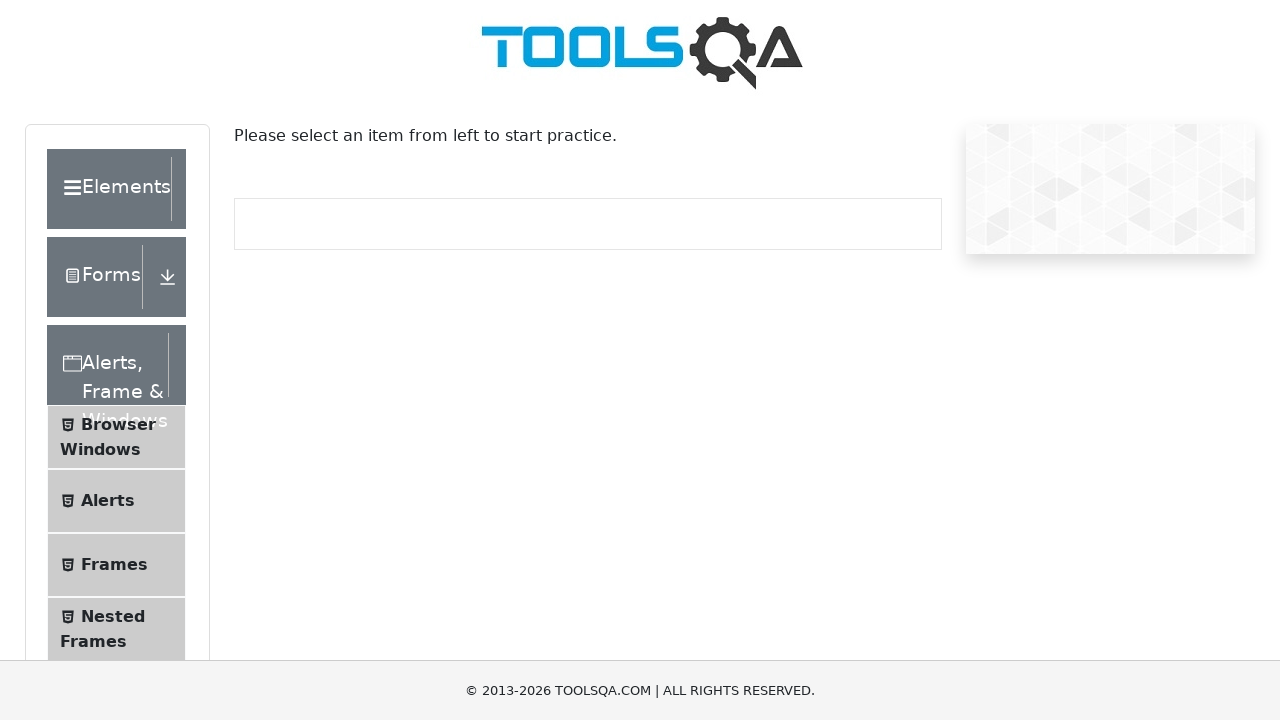